Navigates to Add/Remove Elements page and interacts with the page heading element

Starting URL: https://the-internet.herokuapp.com/

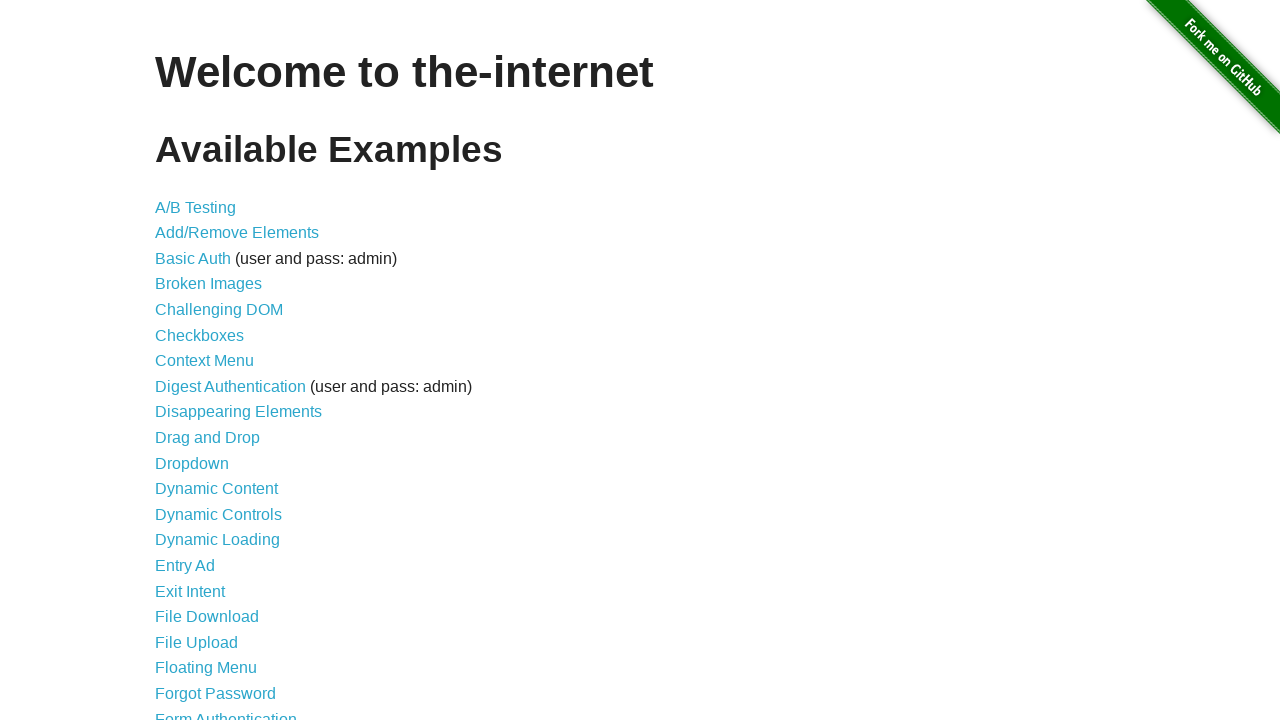

Clicked on Add/Remove Elements link at (237, 233) on a[href='/add_remove_elements/']
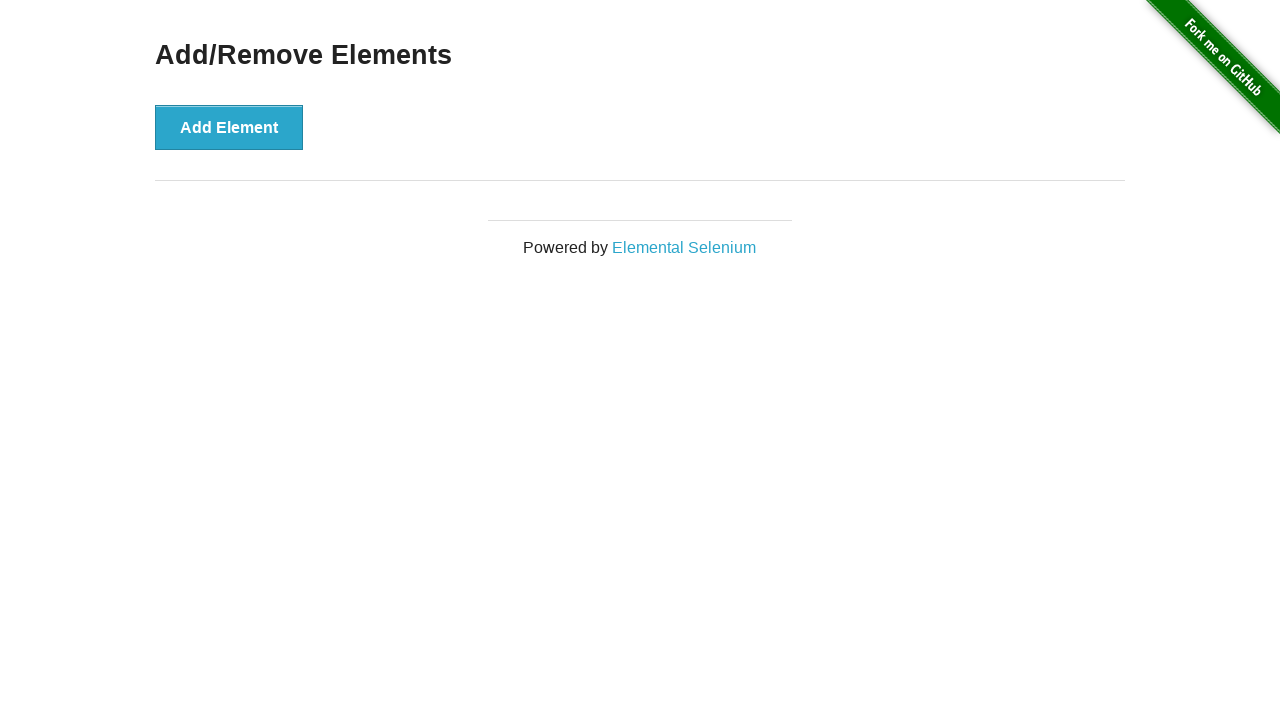

Page heading element loaded
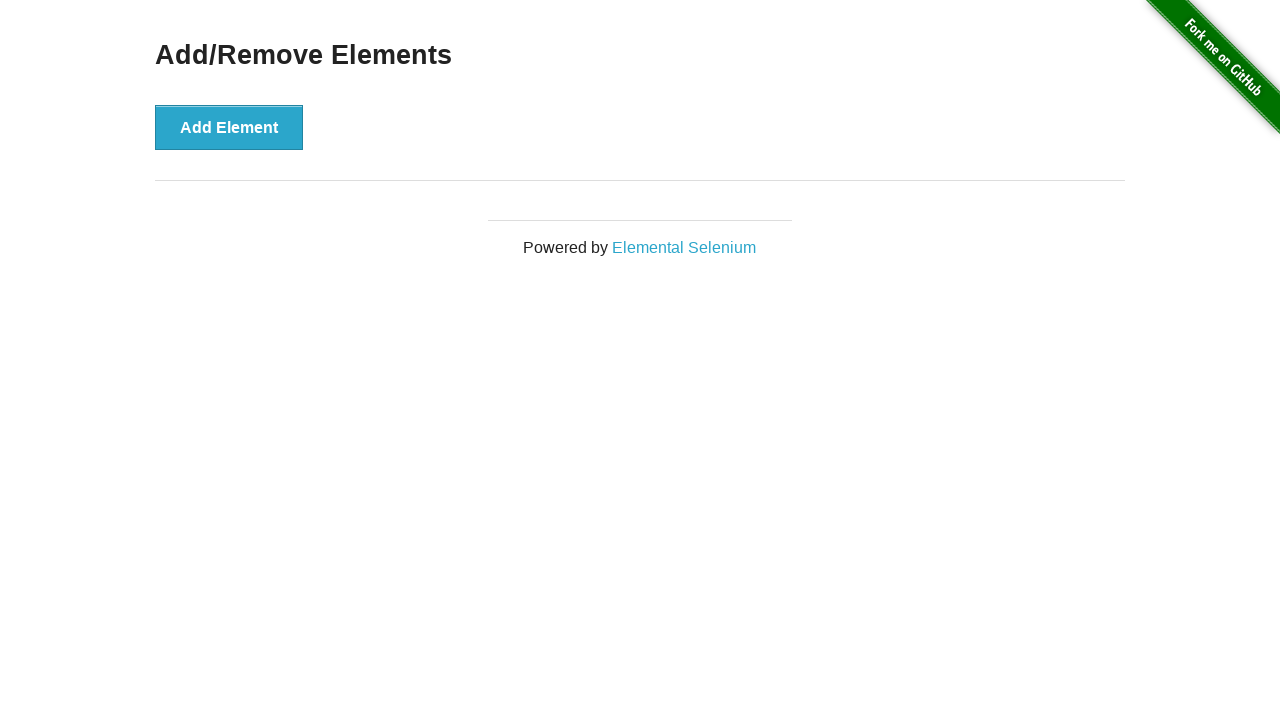

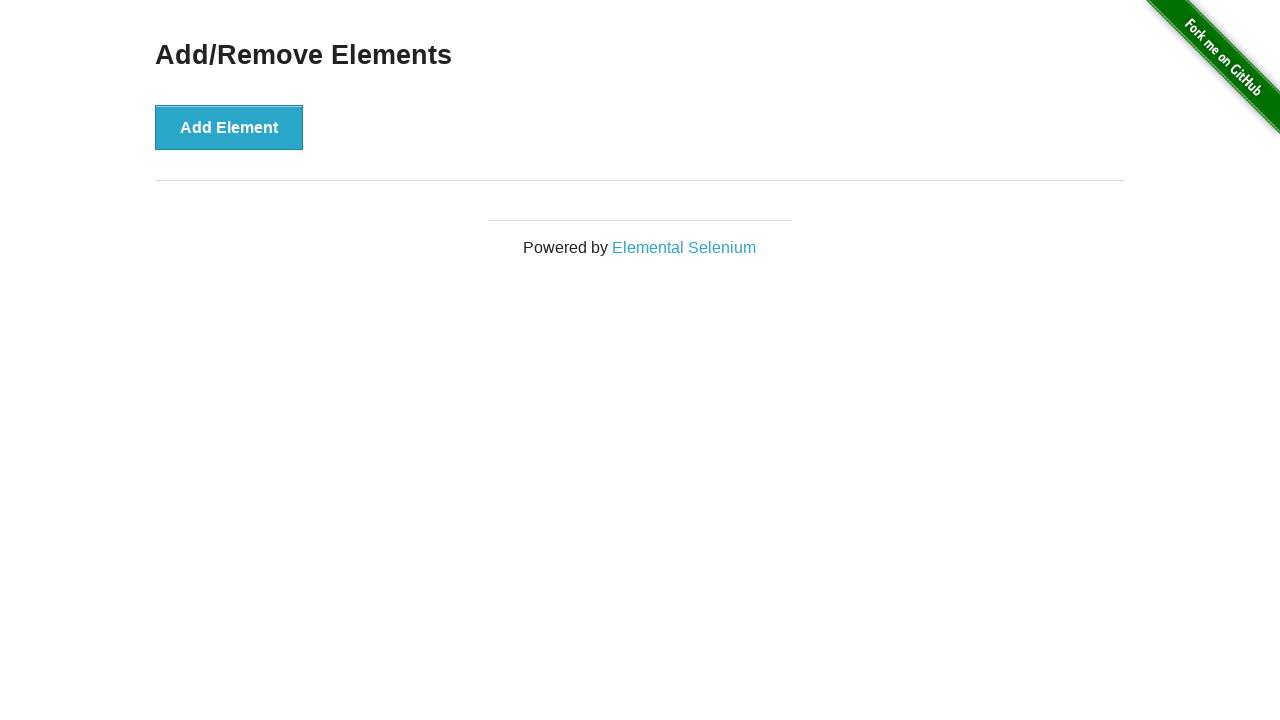